Tests a practice form by filling out personal information including name, email, phone number, gender, date of birth, hobbies, address, and submitting the form

Starting URL: https://demoqa.com/automation-practice-form

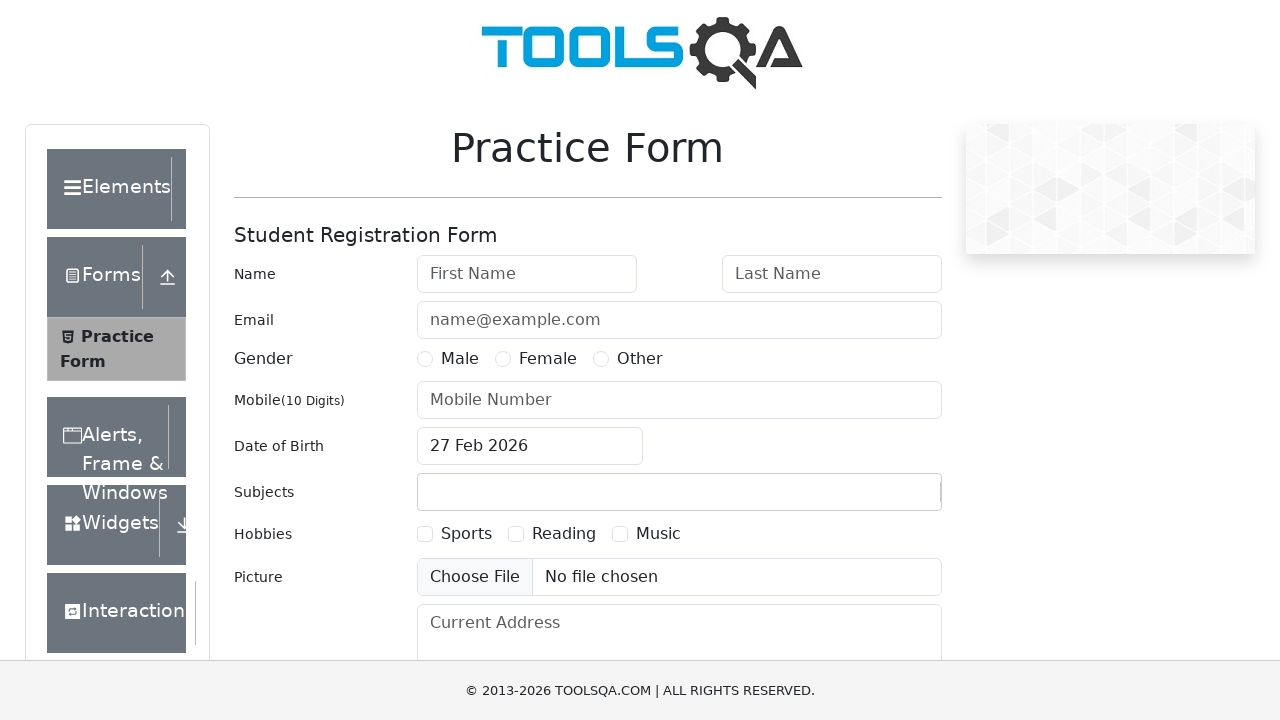

Filled first name field with 'John' on #firstName
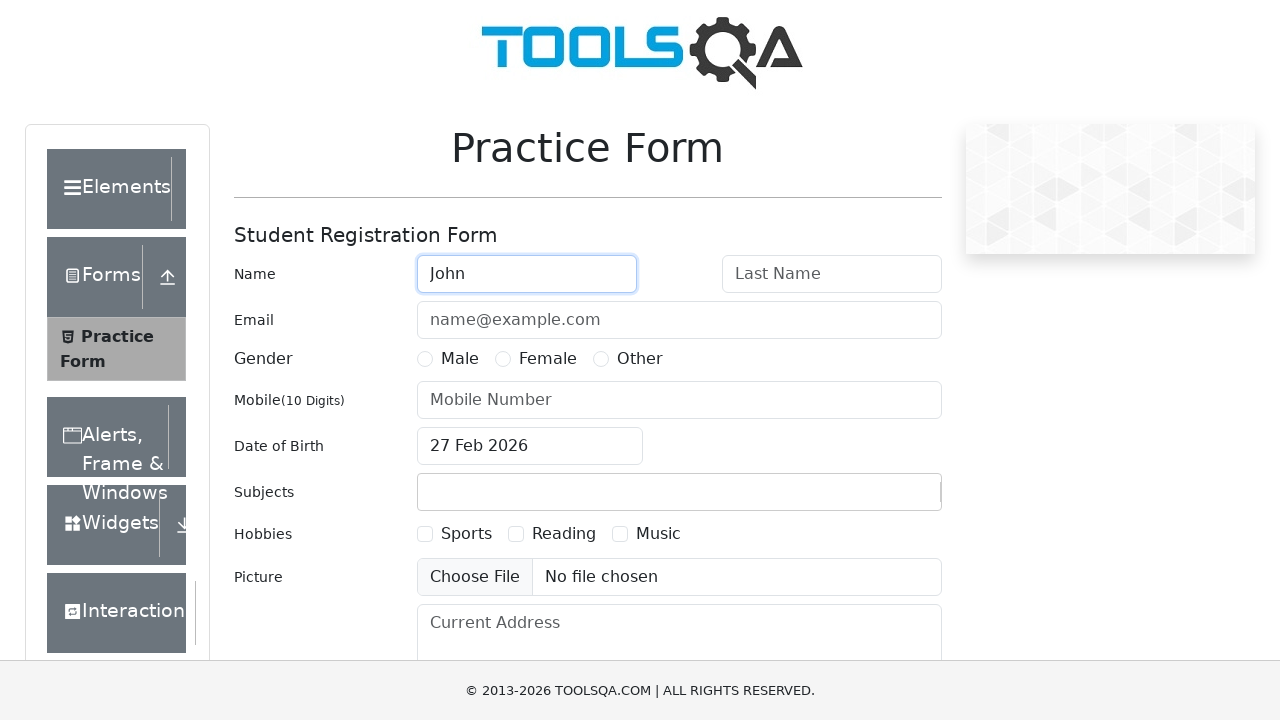

Filled last name field with 'Smith' on #lastName
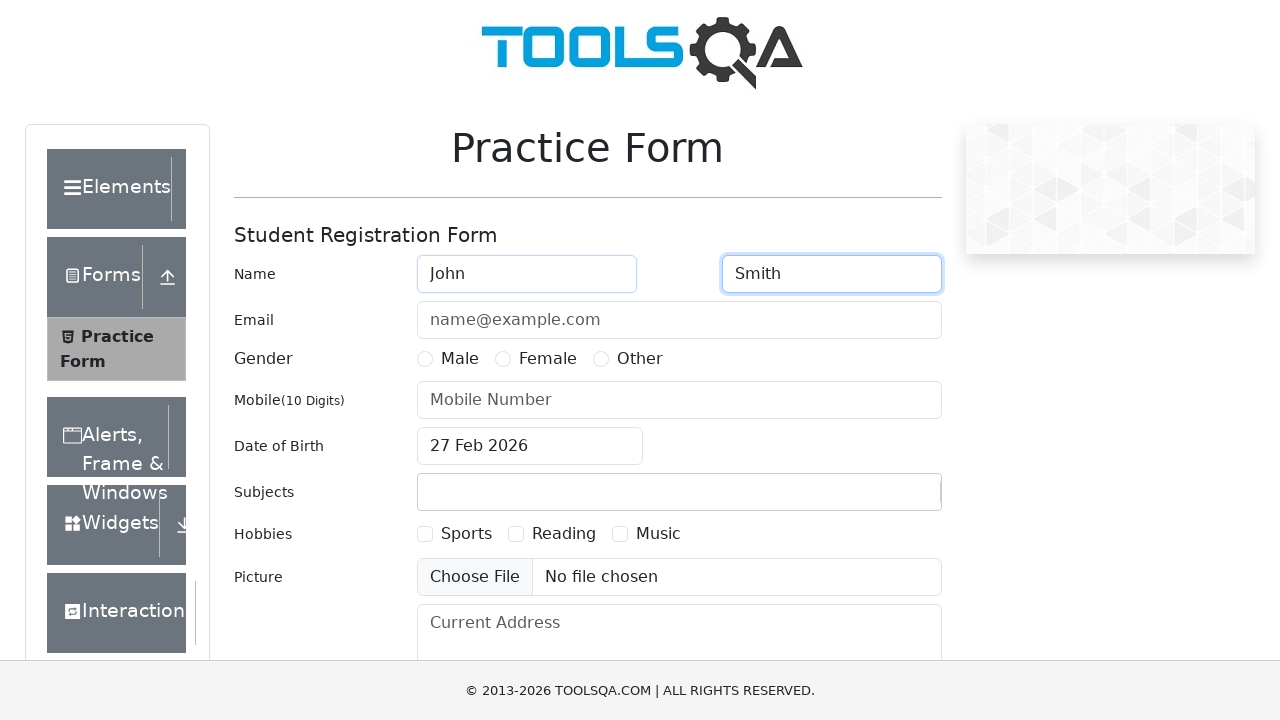

Filled email field with 'john.smith@example.com' on #userEmail
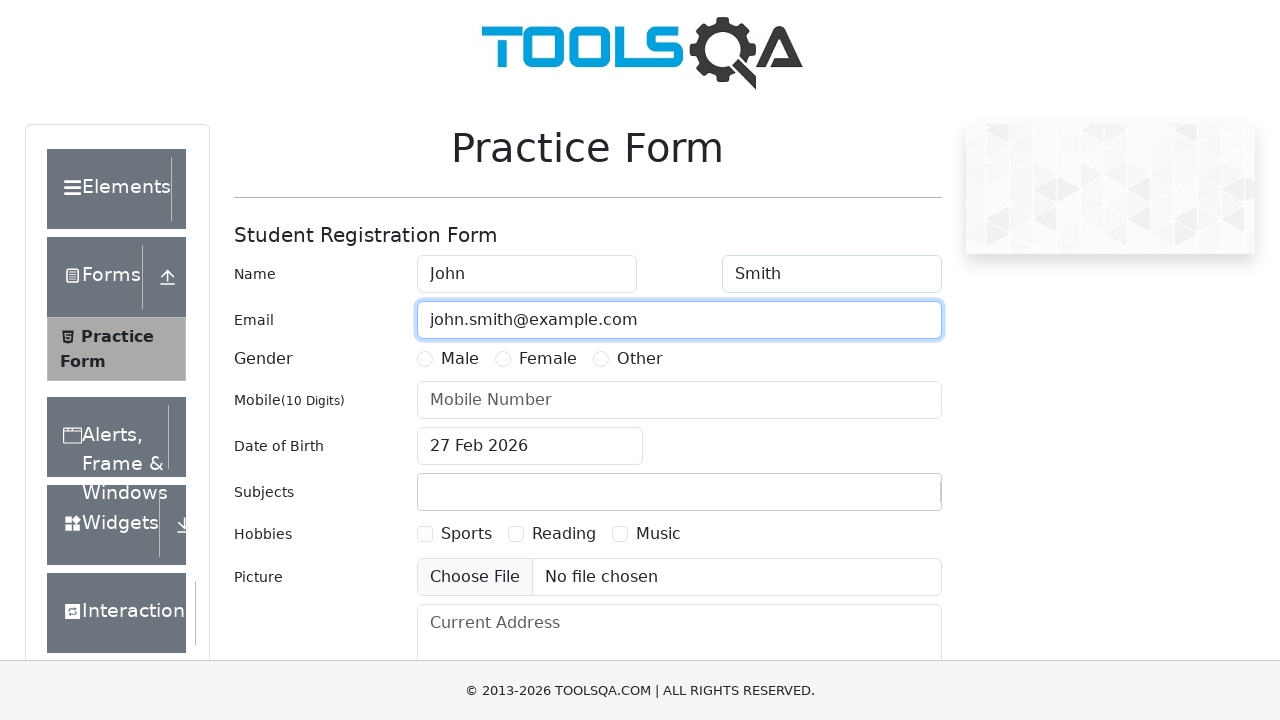

Filled phone number field with '9876543210' on #userNumber
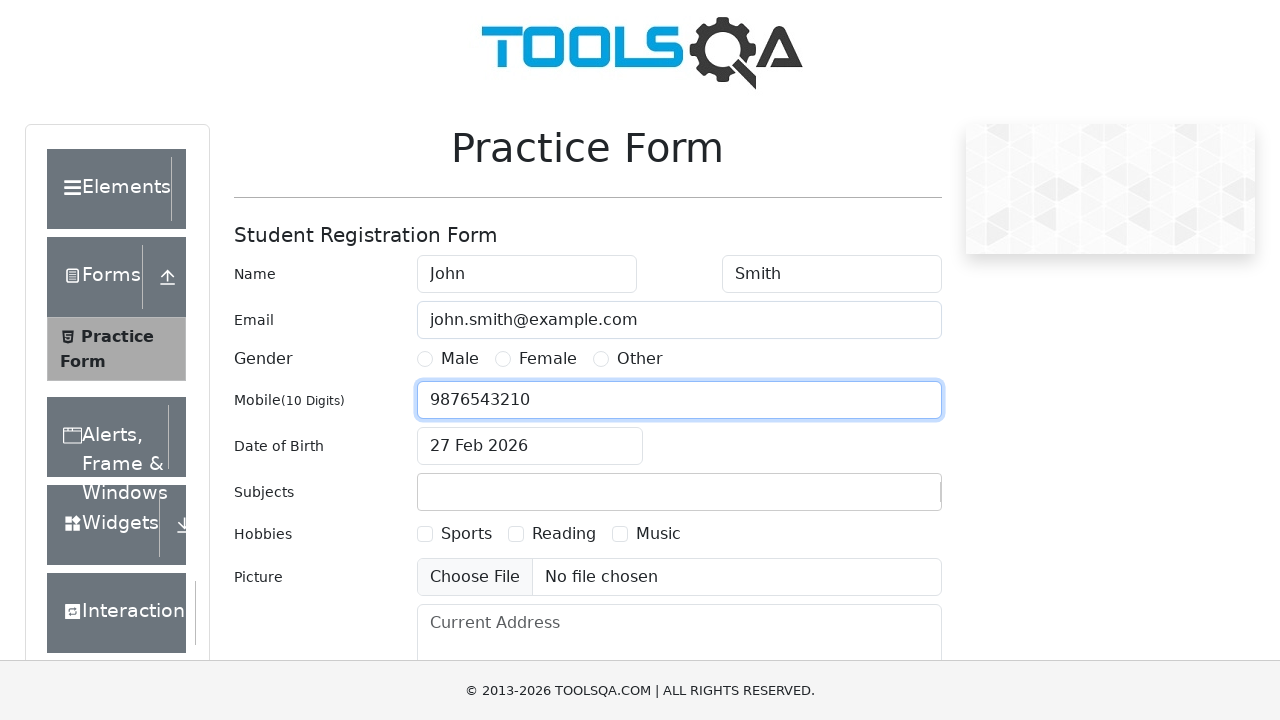

Selected Male gender option at (460, 359) on label[for='gender-radio-1']
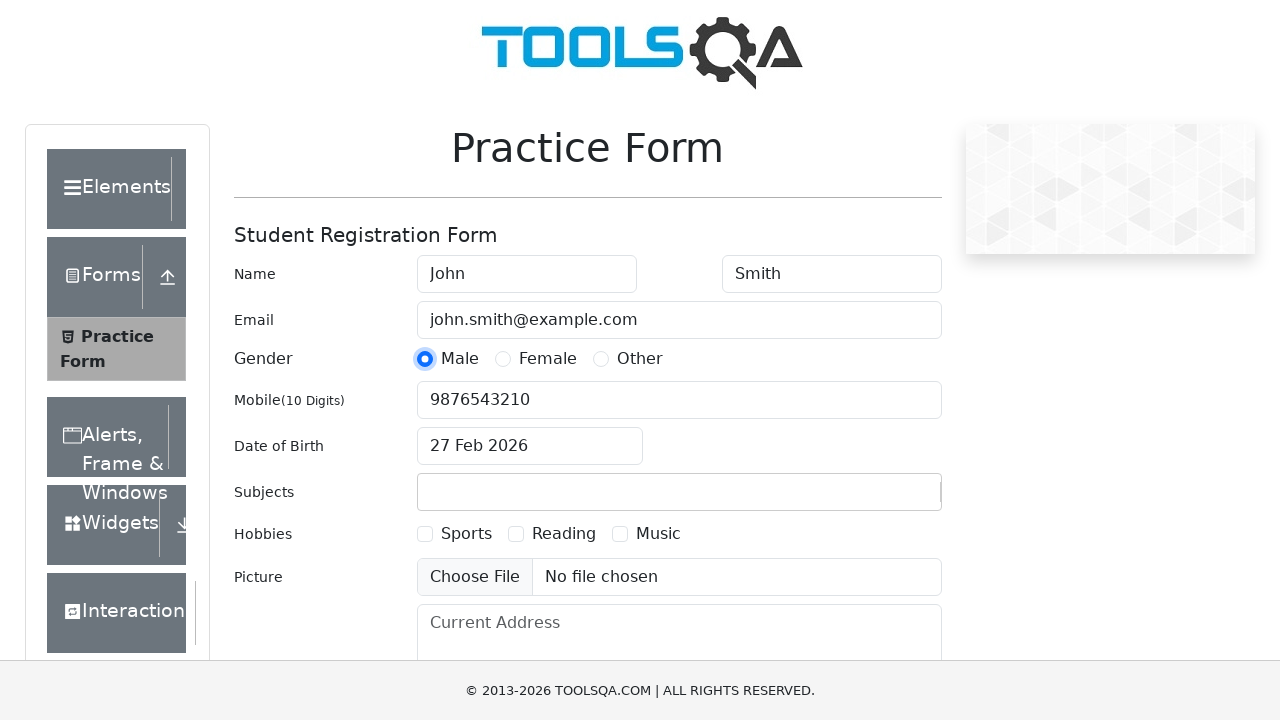

Filled date of birth field with '15 Jun 1990' on #dateOfBirthInput
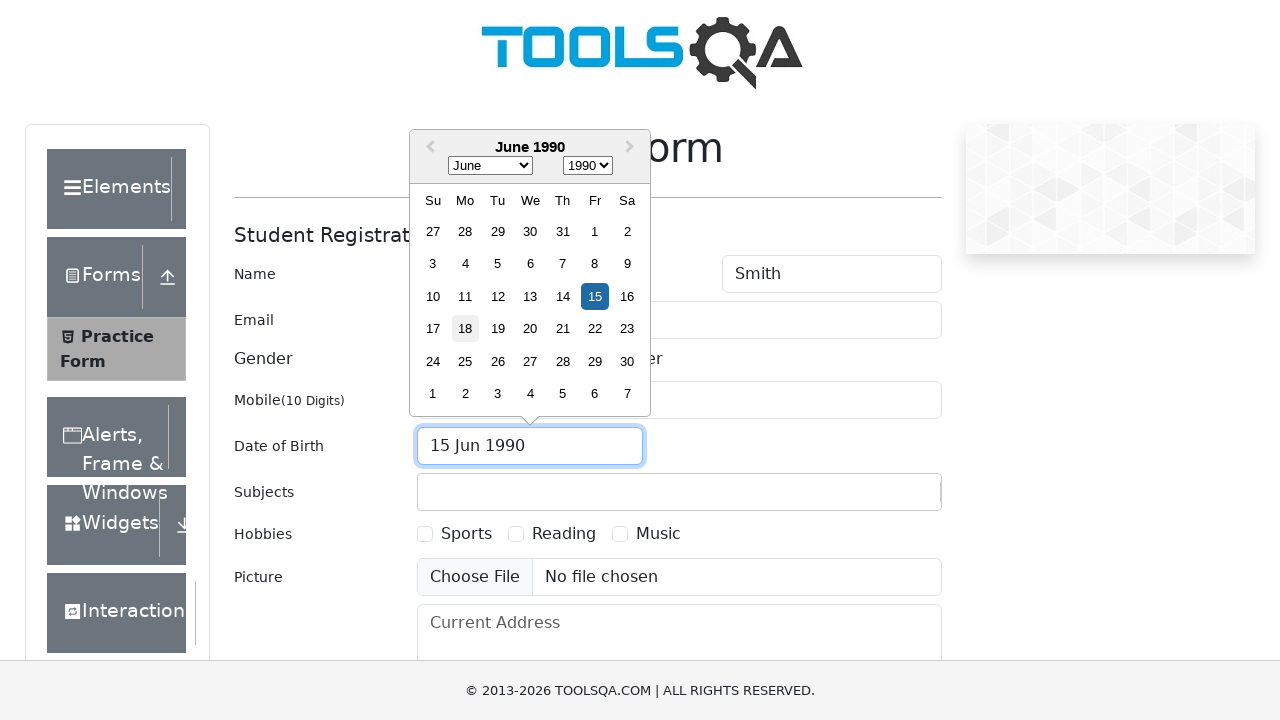

Pressed Enter to confirm date of birth on #dateOfBirthInput
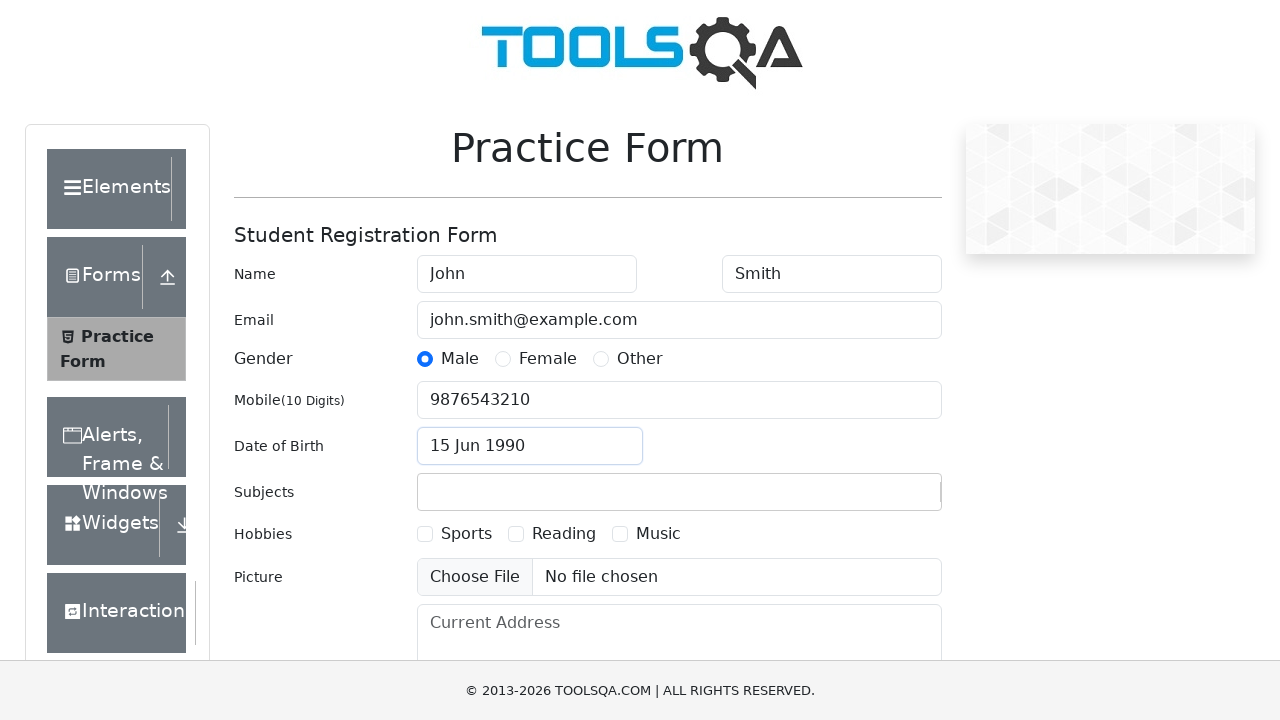

Selected Sports hobby checkbox at (466, 534) on label[for='hobbies-checkbox-1']
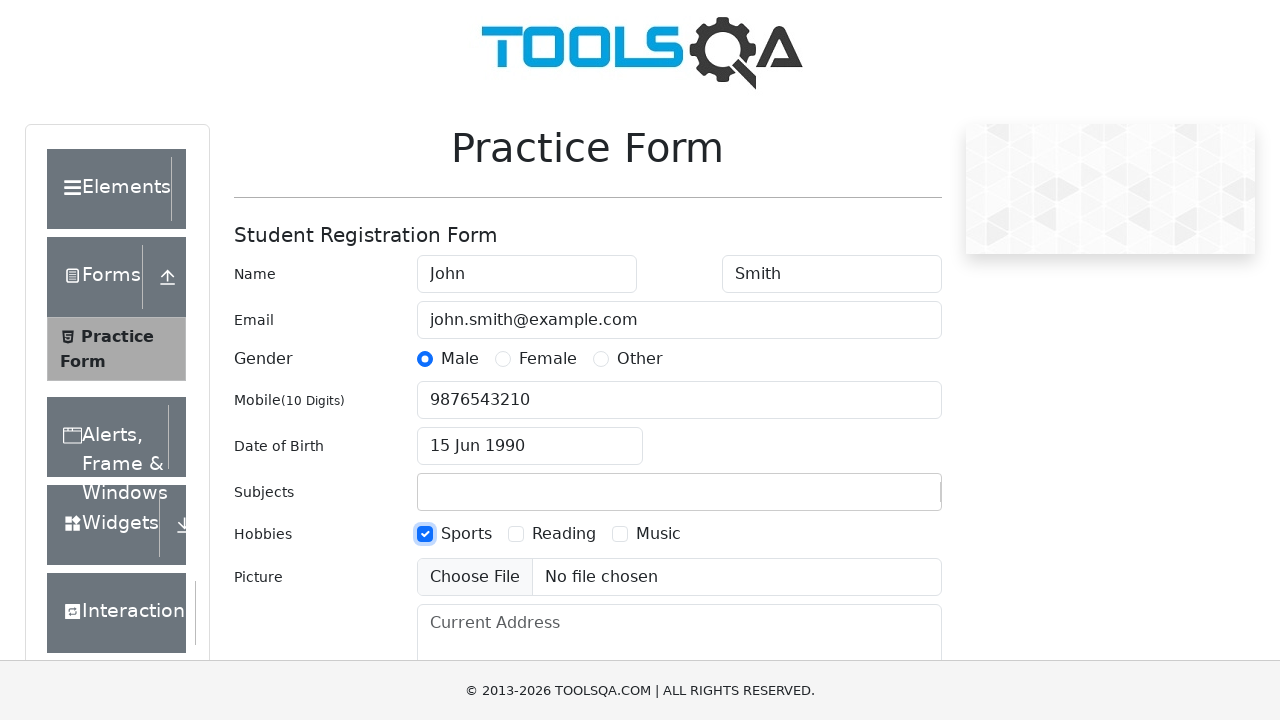

Selected Reading hobby checkbox at (564, 534) on label[for='hobbies-checkbox-2']
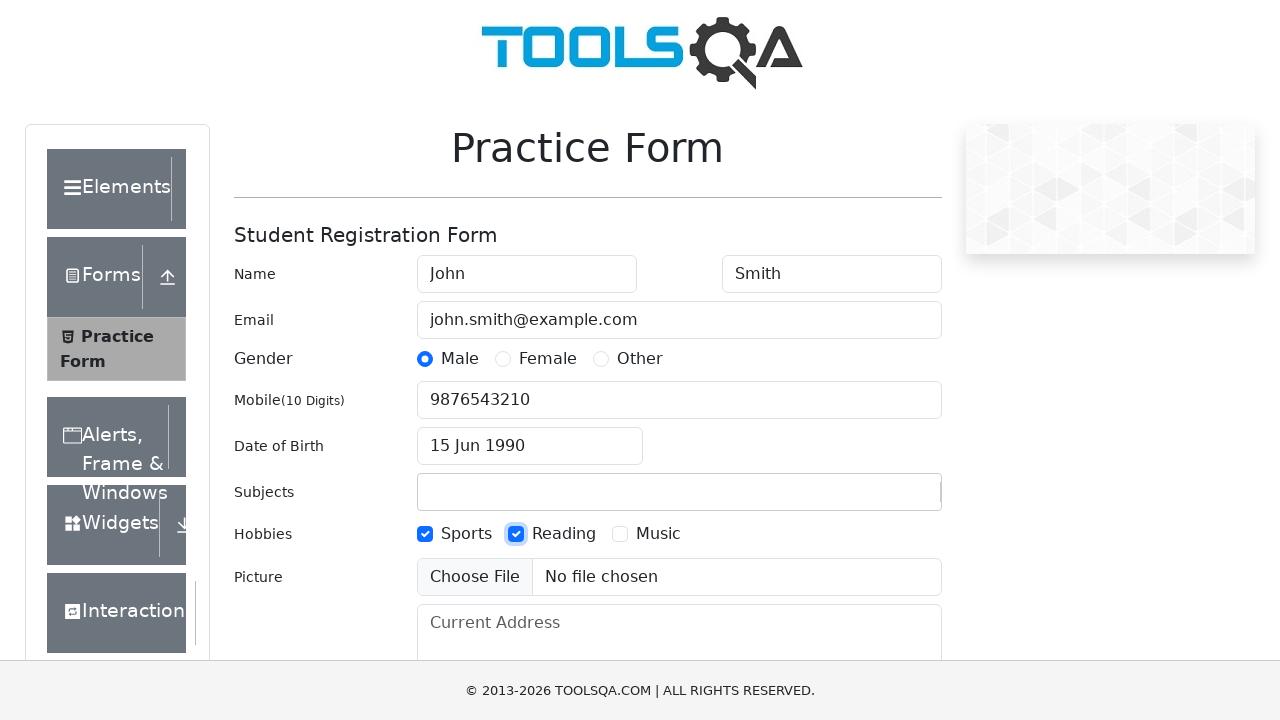

Filled current address field with '123 Main Street, New York' on #currentAddress
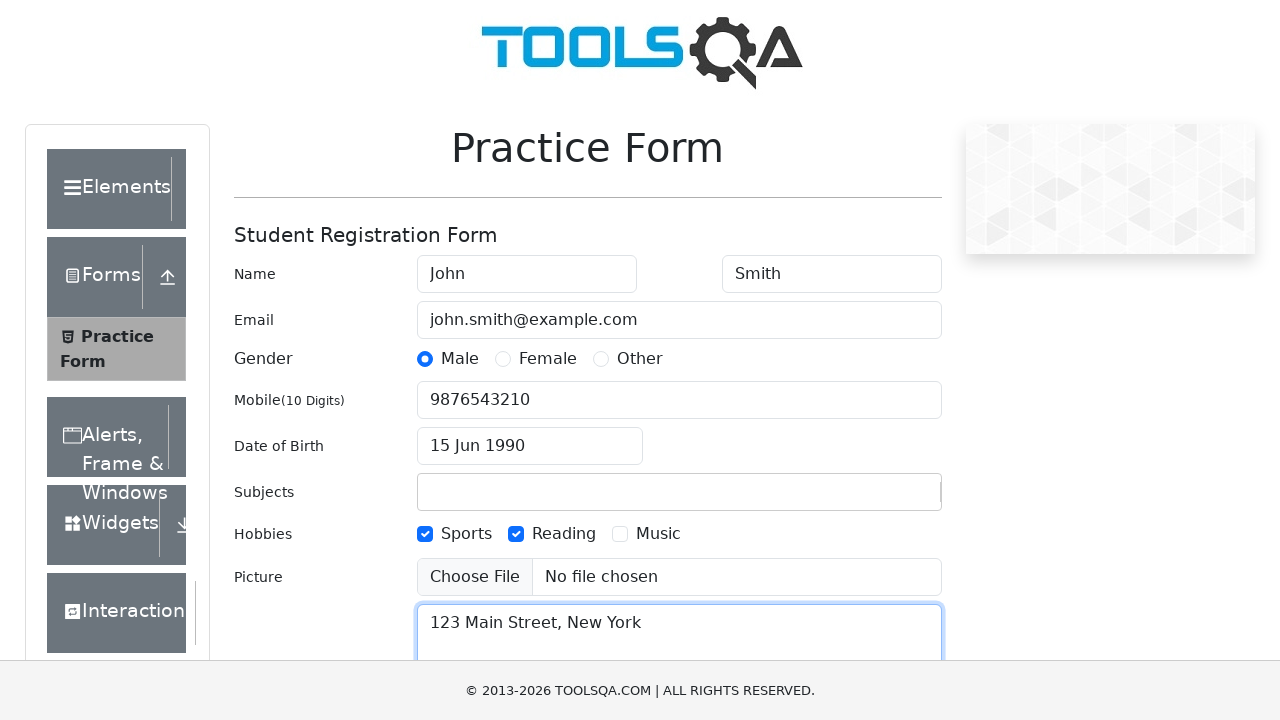

Clicked submit button to submit the form at (885, 499) on #submit
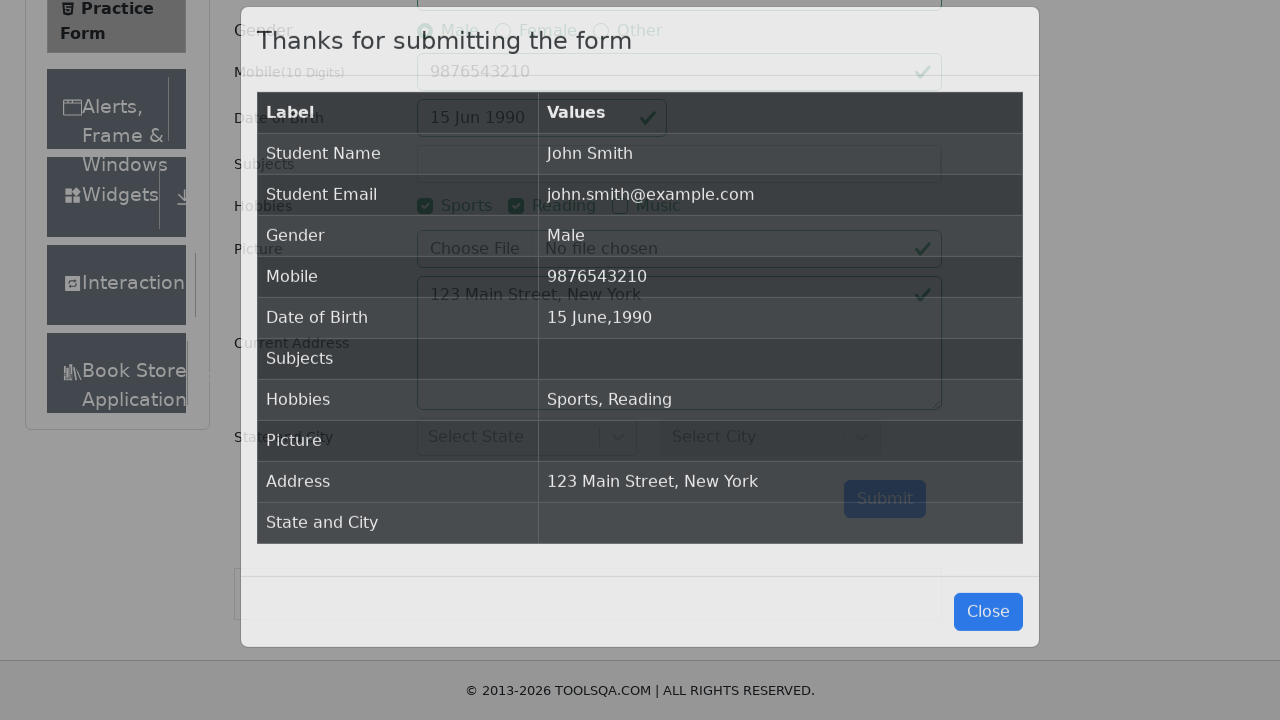

Submission modal appeared
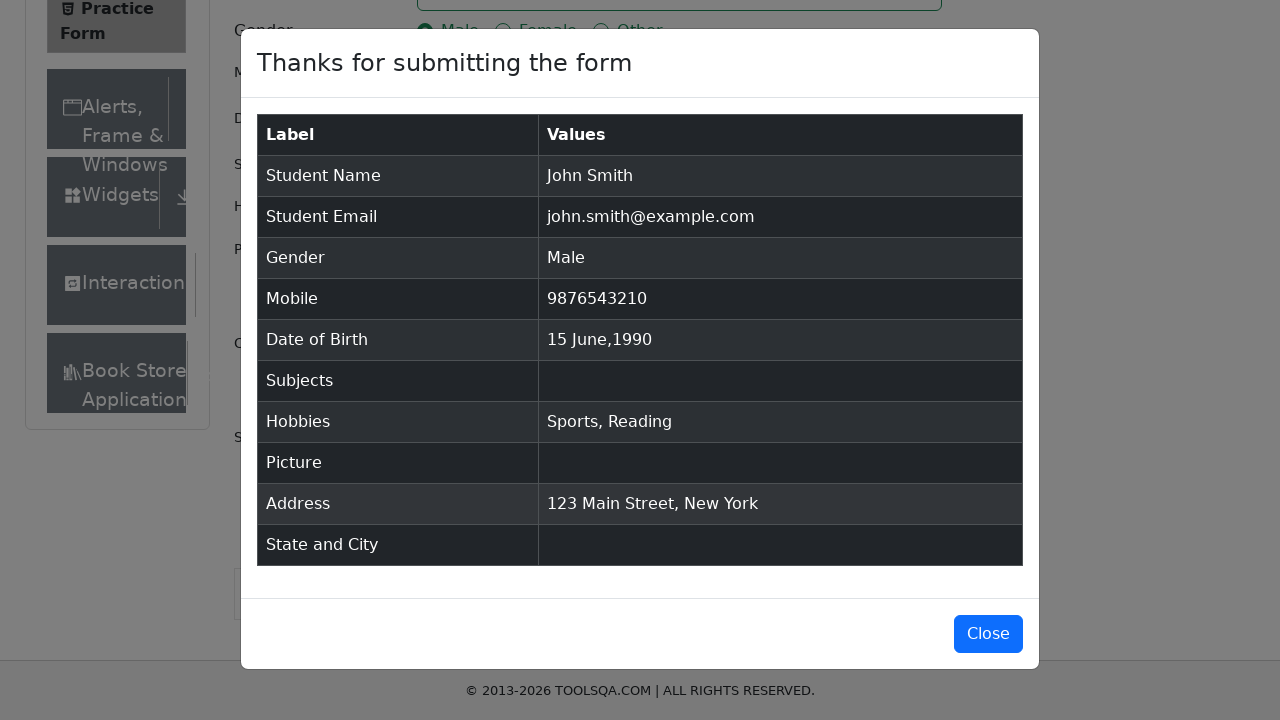

Closed submission modal at (988, 634) on #closeLargeModal
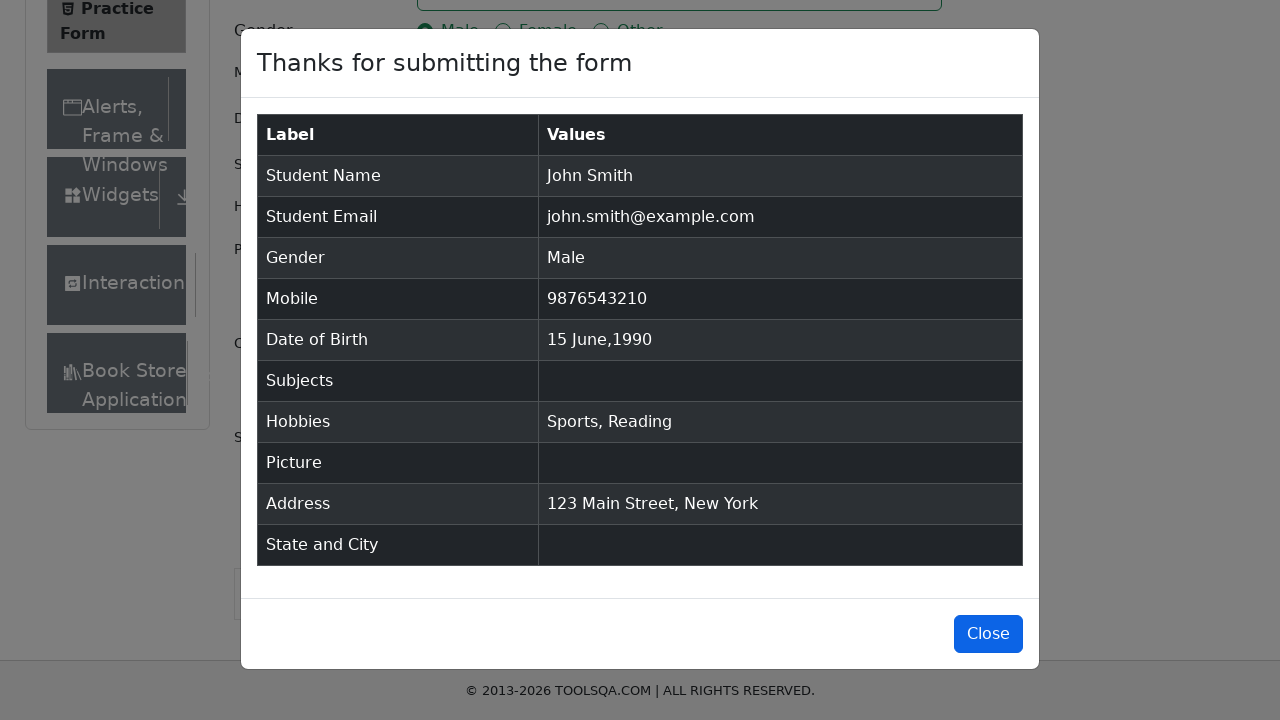

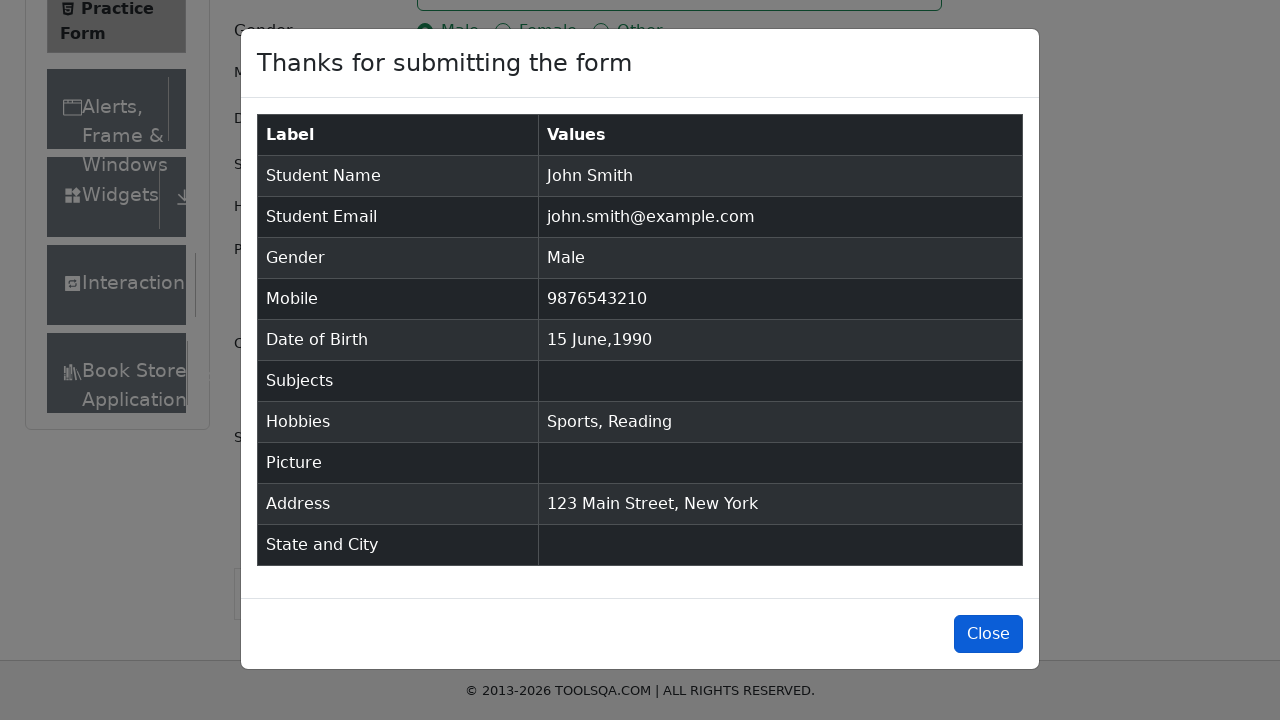